Tests the contact form functionality by filling out name, email, subject fields, uploading a file, submitting the form, and verifying the success message before returning to the home page.

Starting URL: https://www.automationexercise.com/

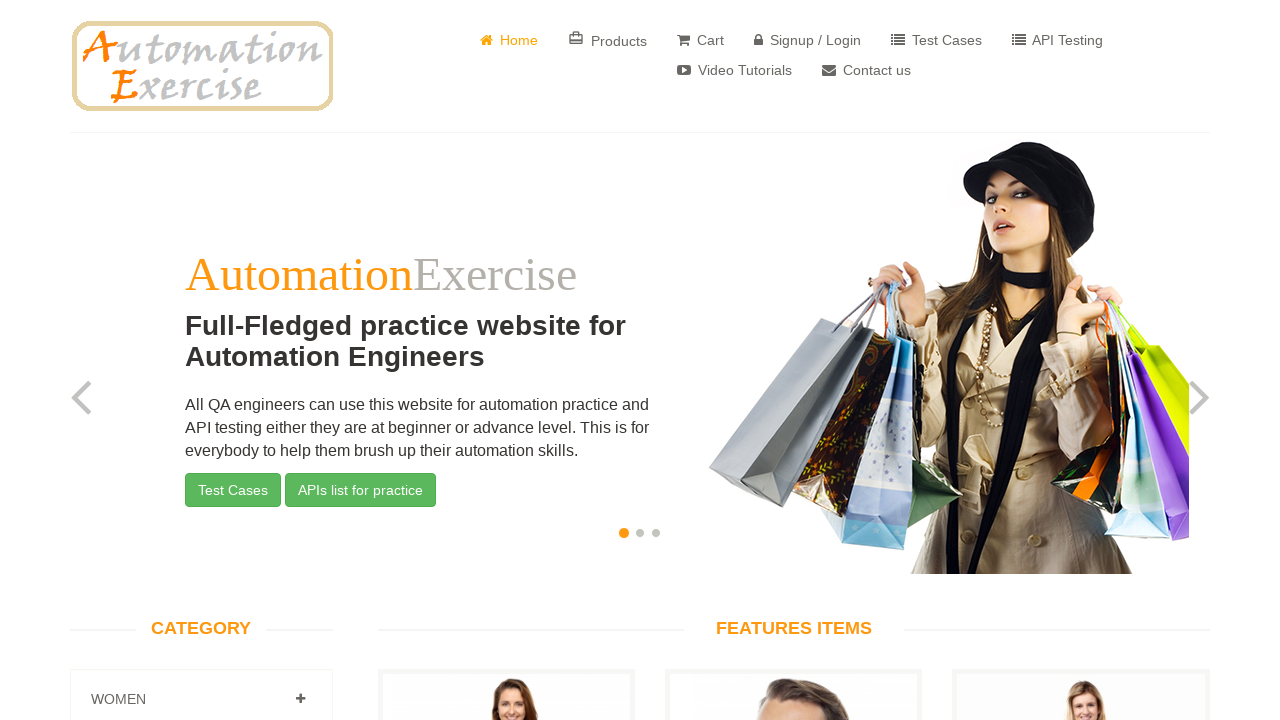

Set viewport size to 1600x1200
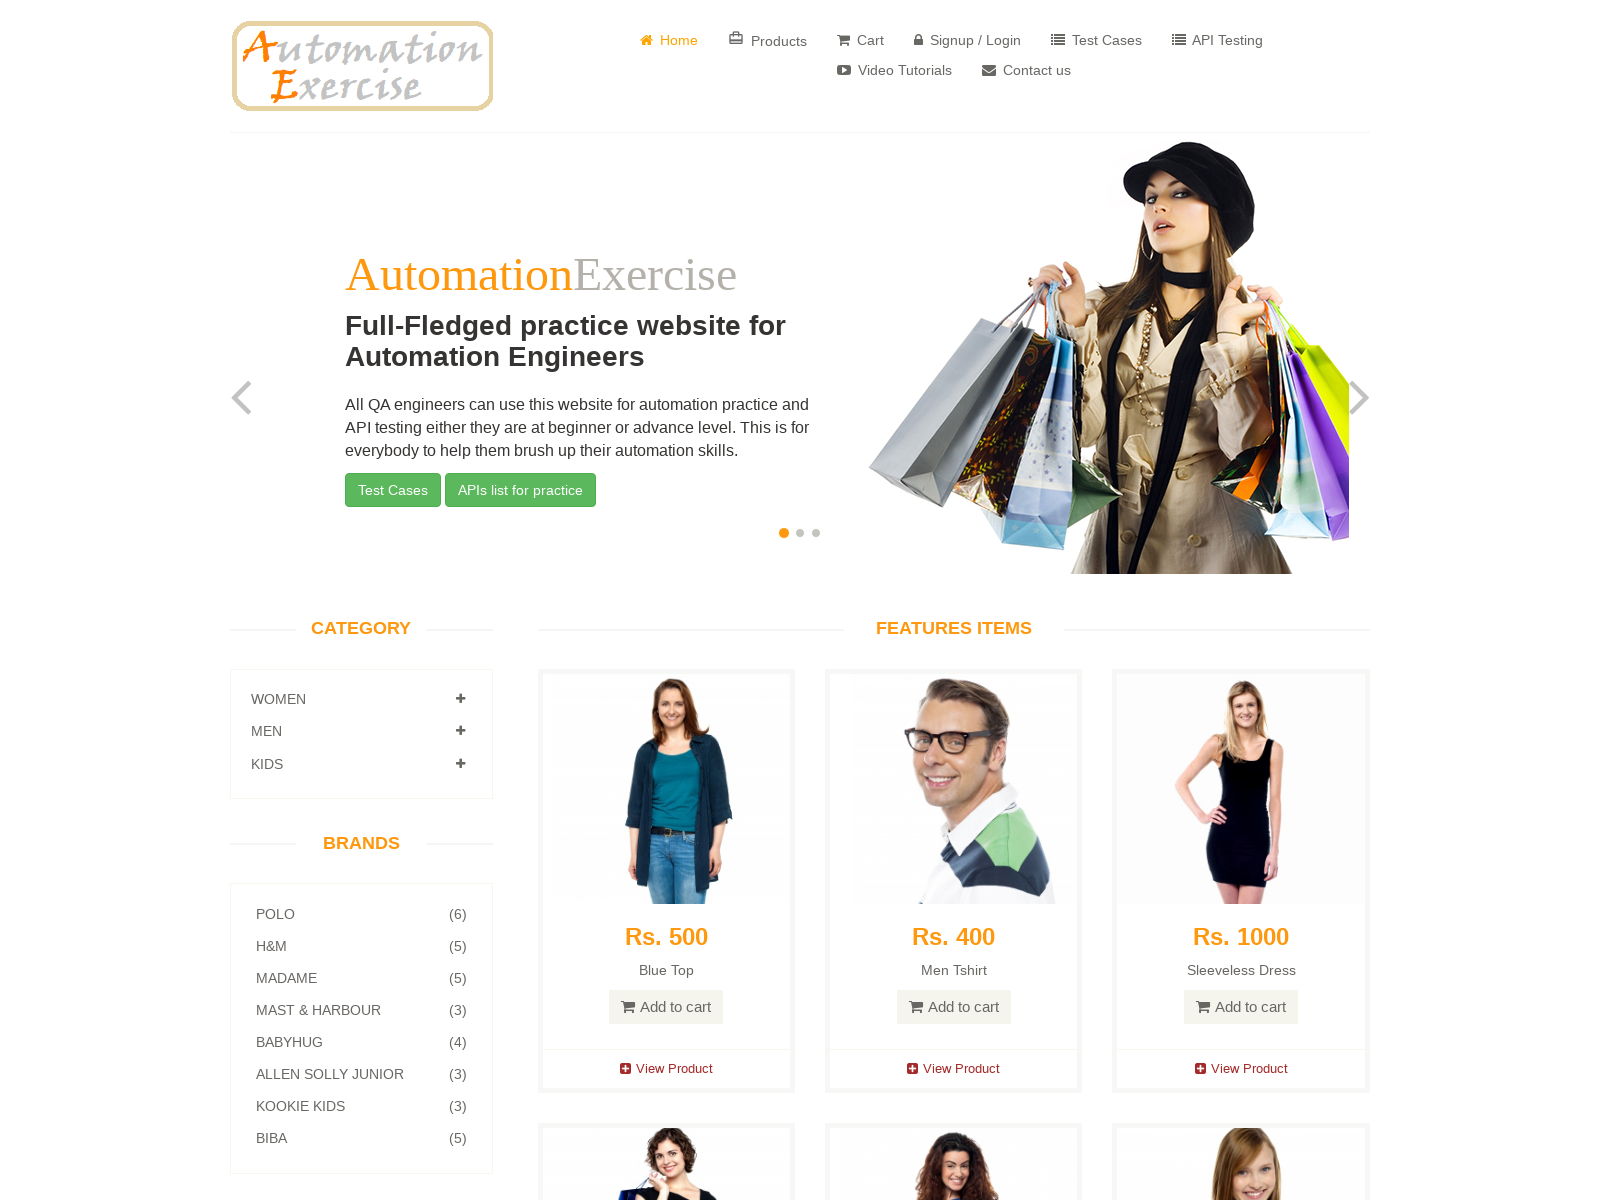

Clicked on 'Contact us' link at (1026, 70) on xpath=//a[contains(text(), 'Contact us')]
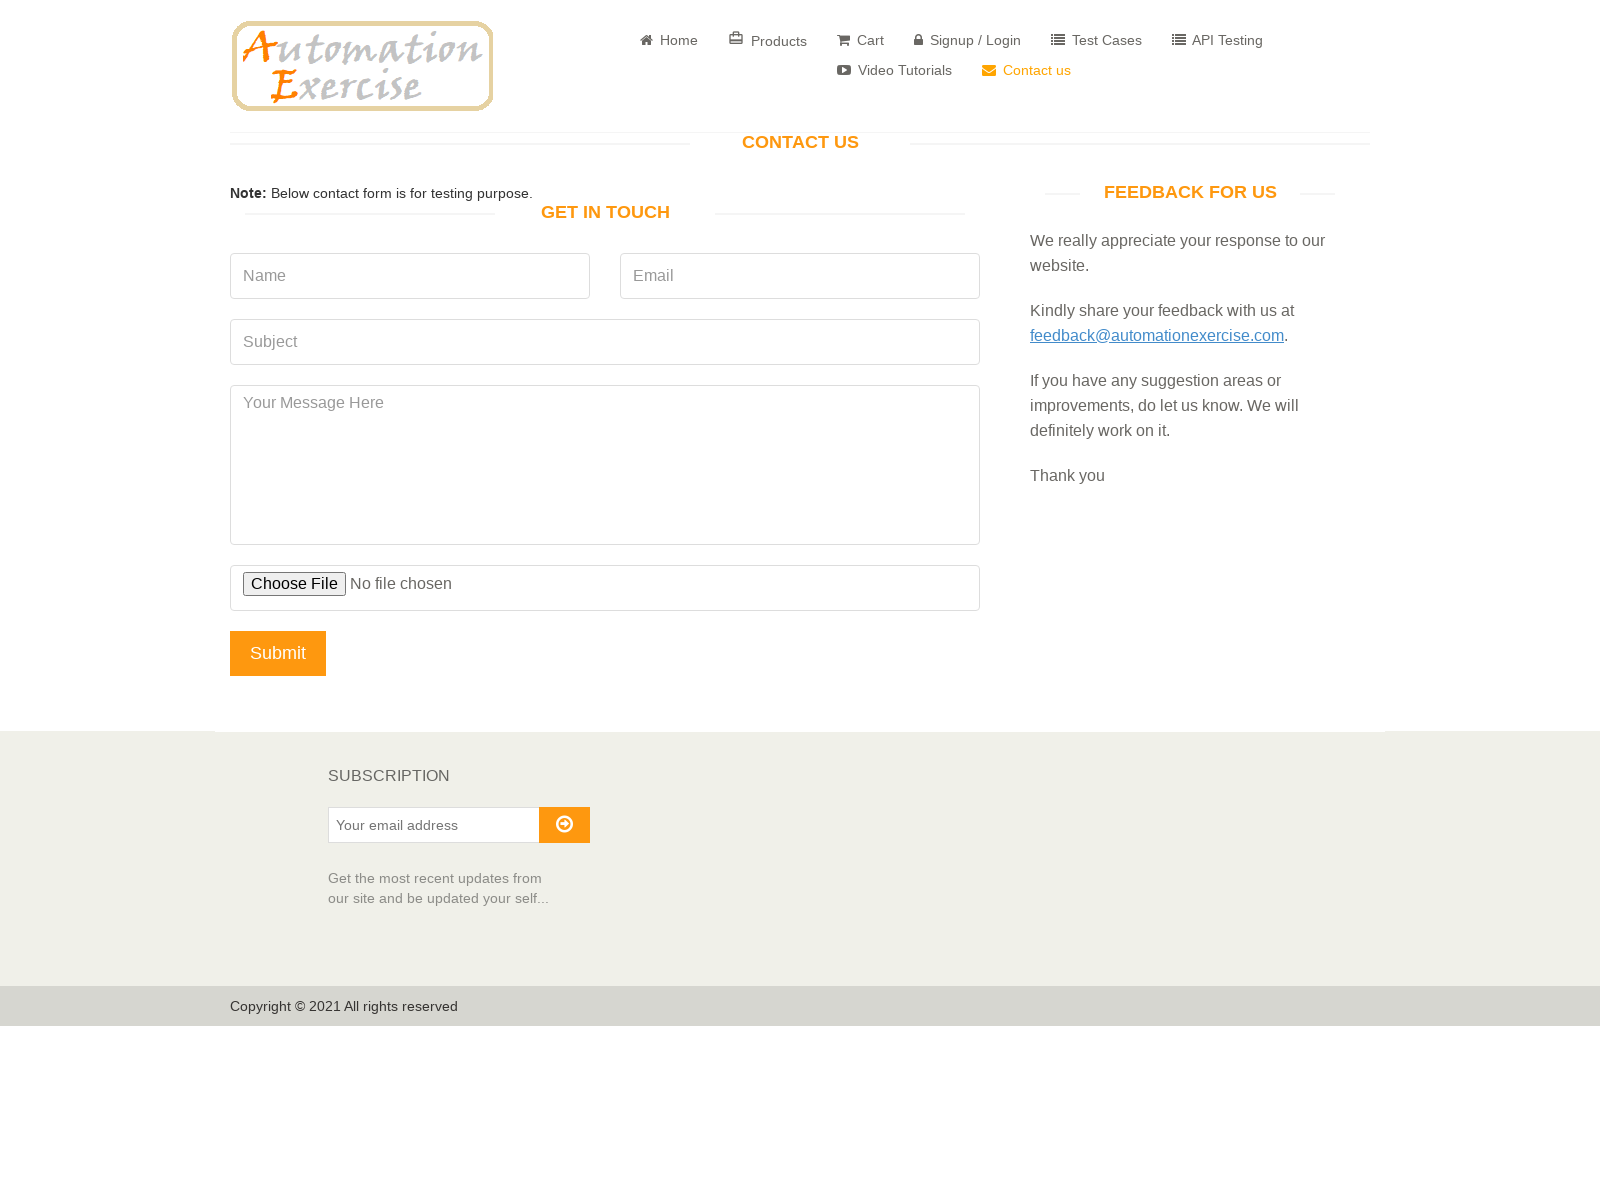

Waited for 'Get In Touch' heading to be visible
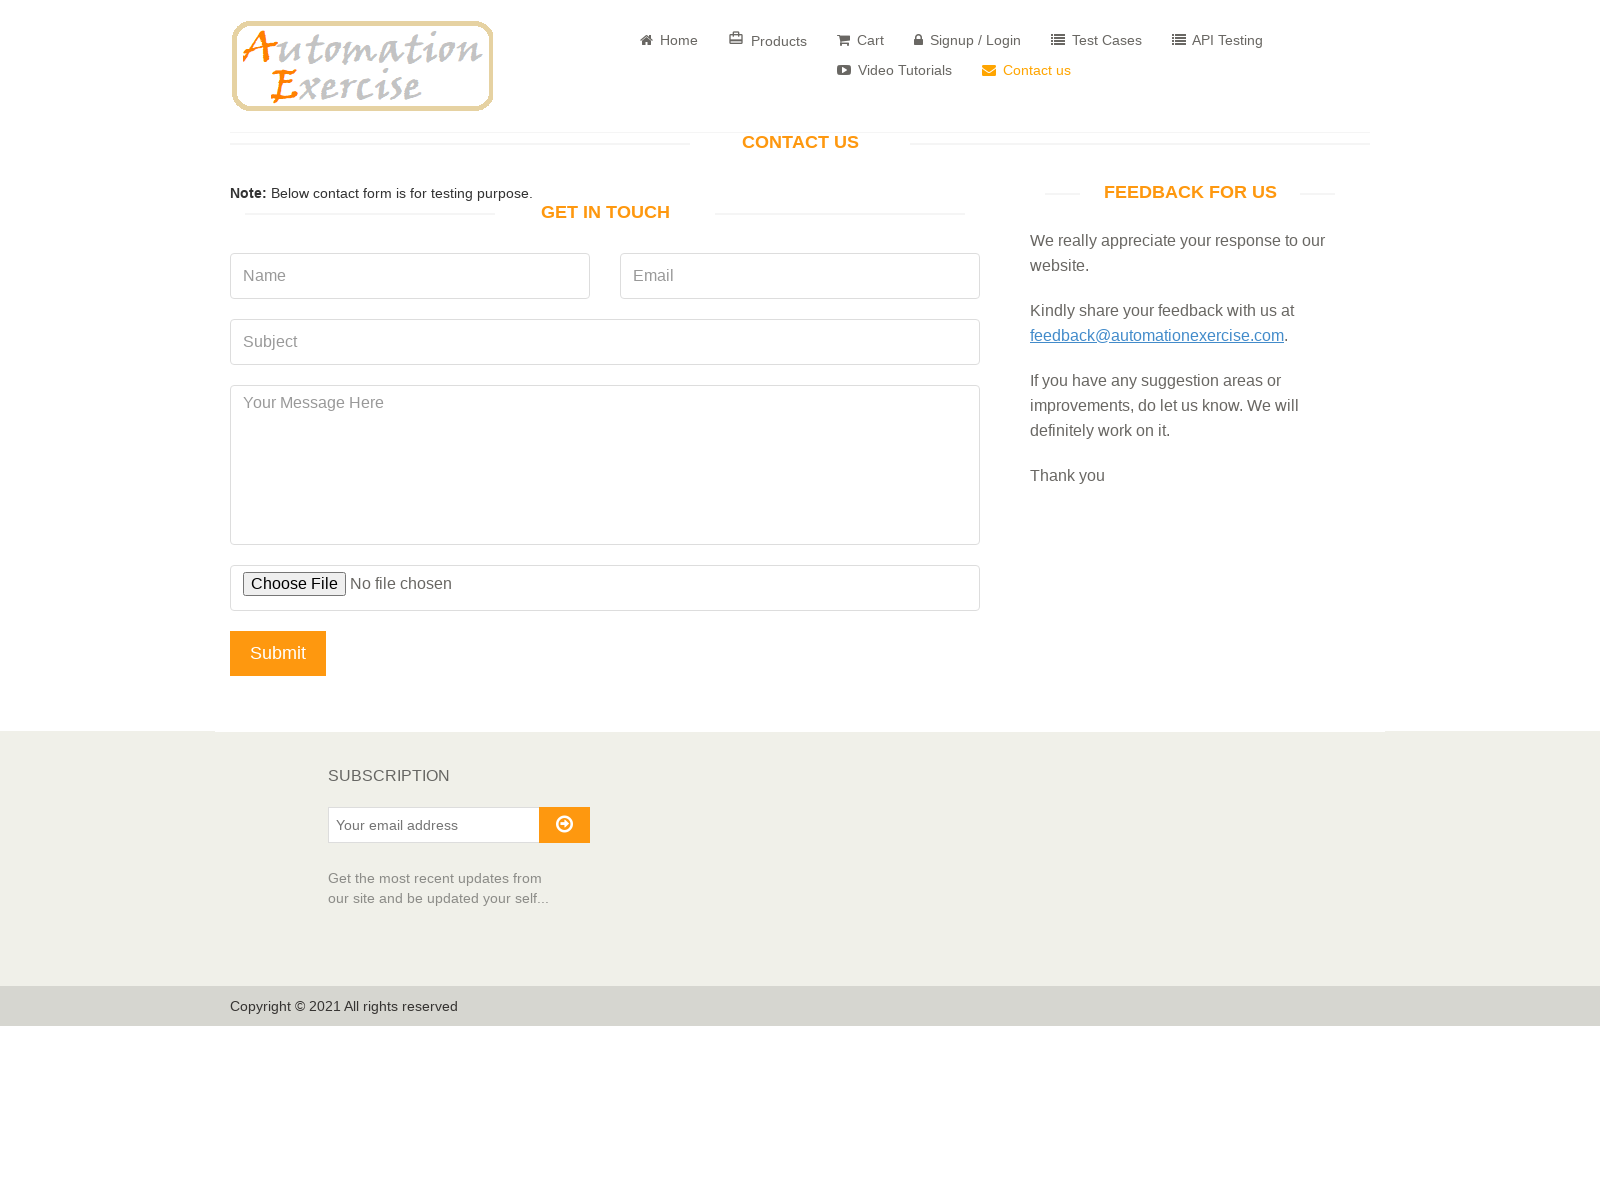

Filled in name field with 'Marcus Johnson' on internal:attr=[placeholder="Name"i]
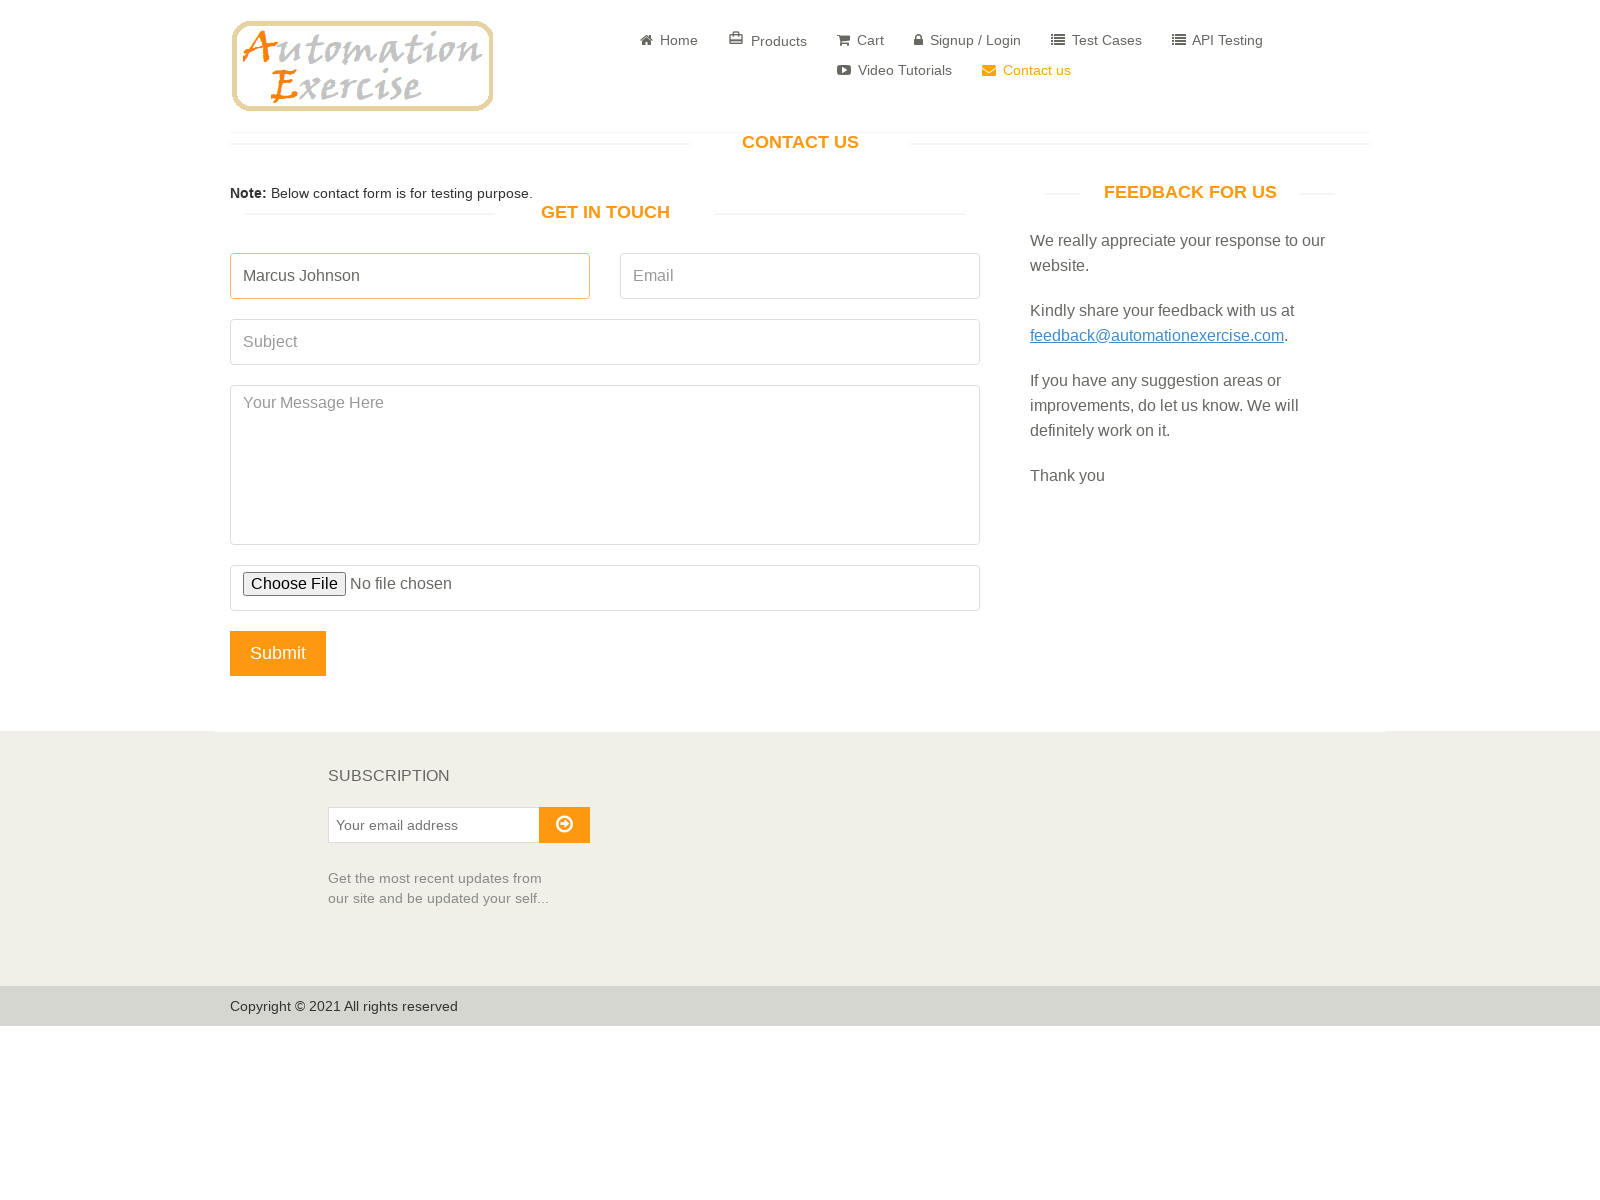

Filled in email field with 'marcus.johnson@testmail.com' on input.form-control >> nth=1
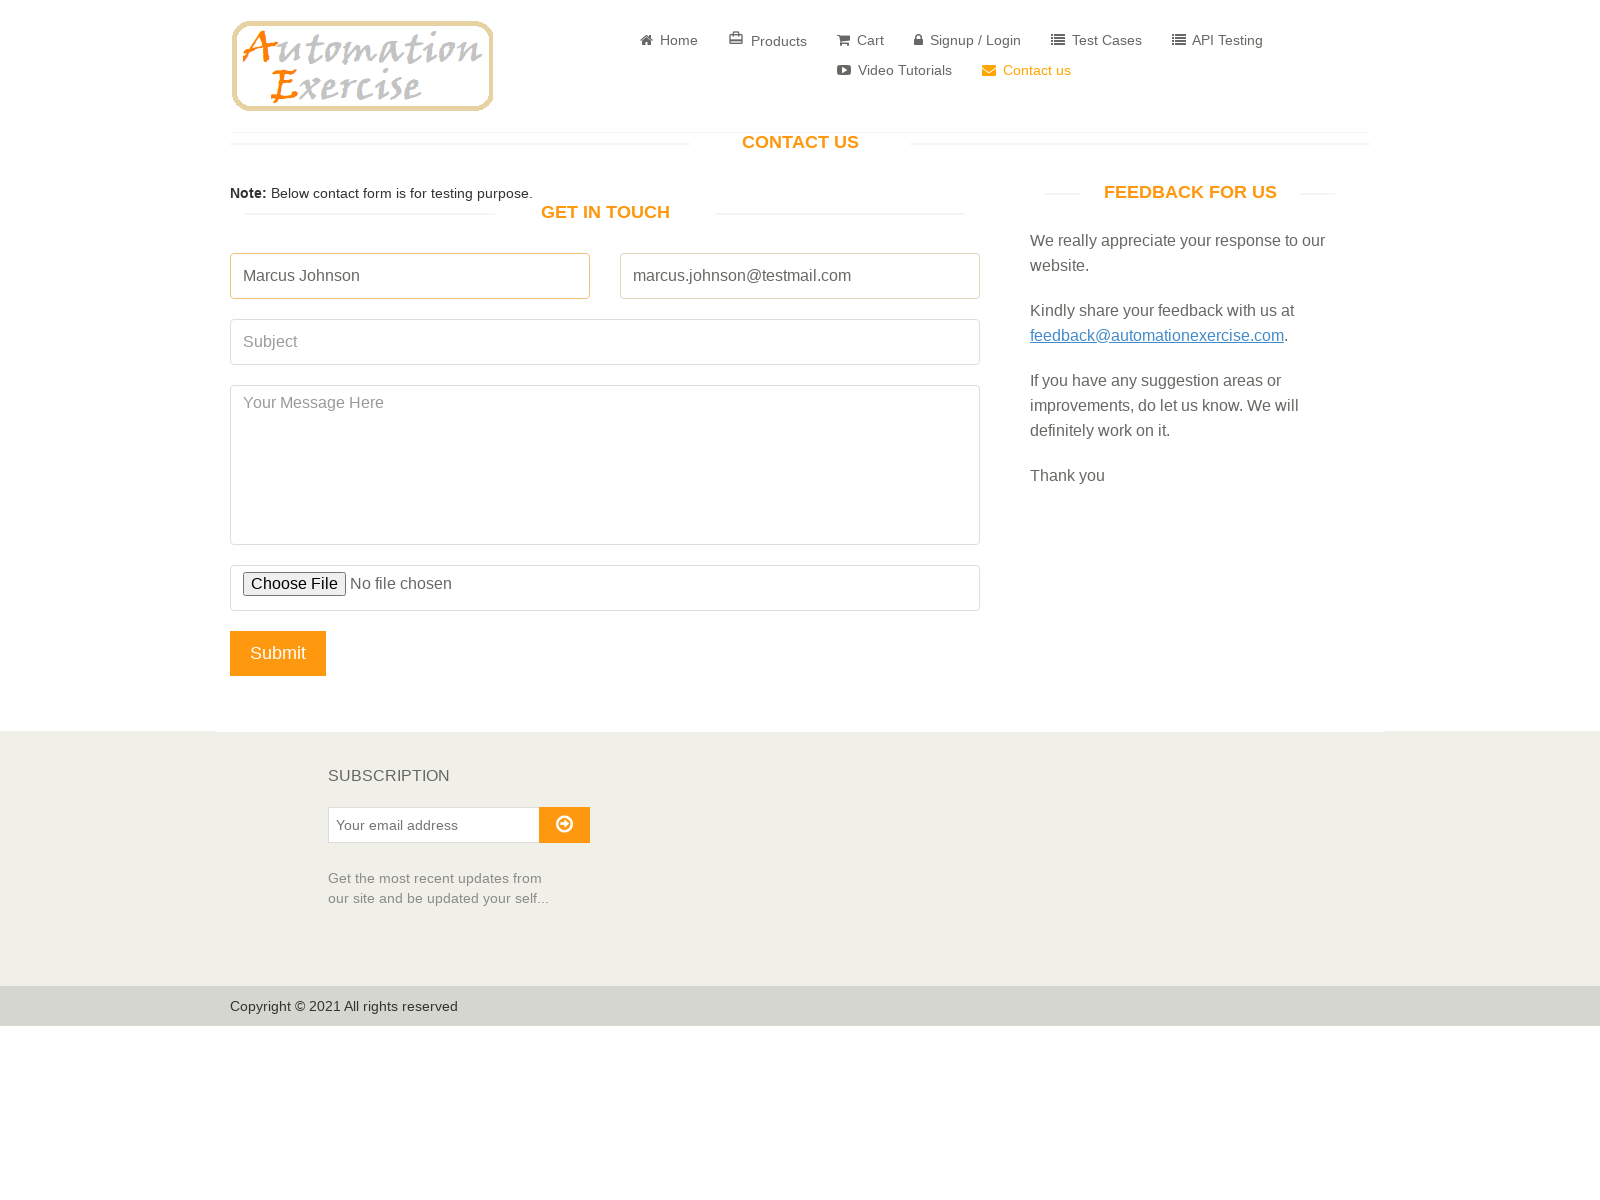

Filled in subject field with 'Product Inquiry' on internal:attr=[placeholder="Subject"i]
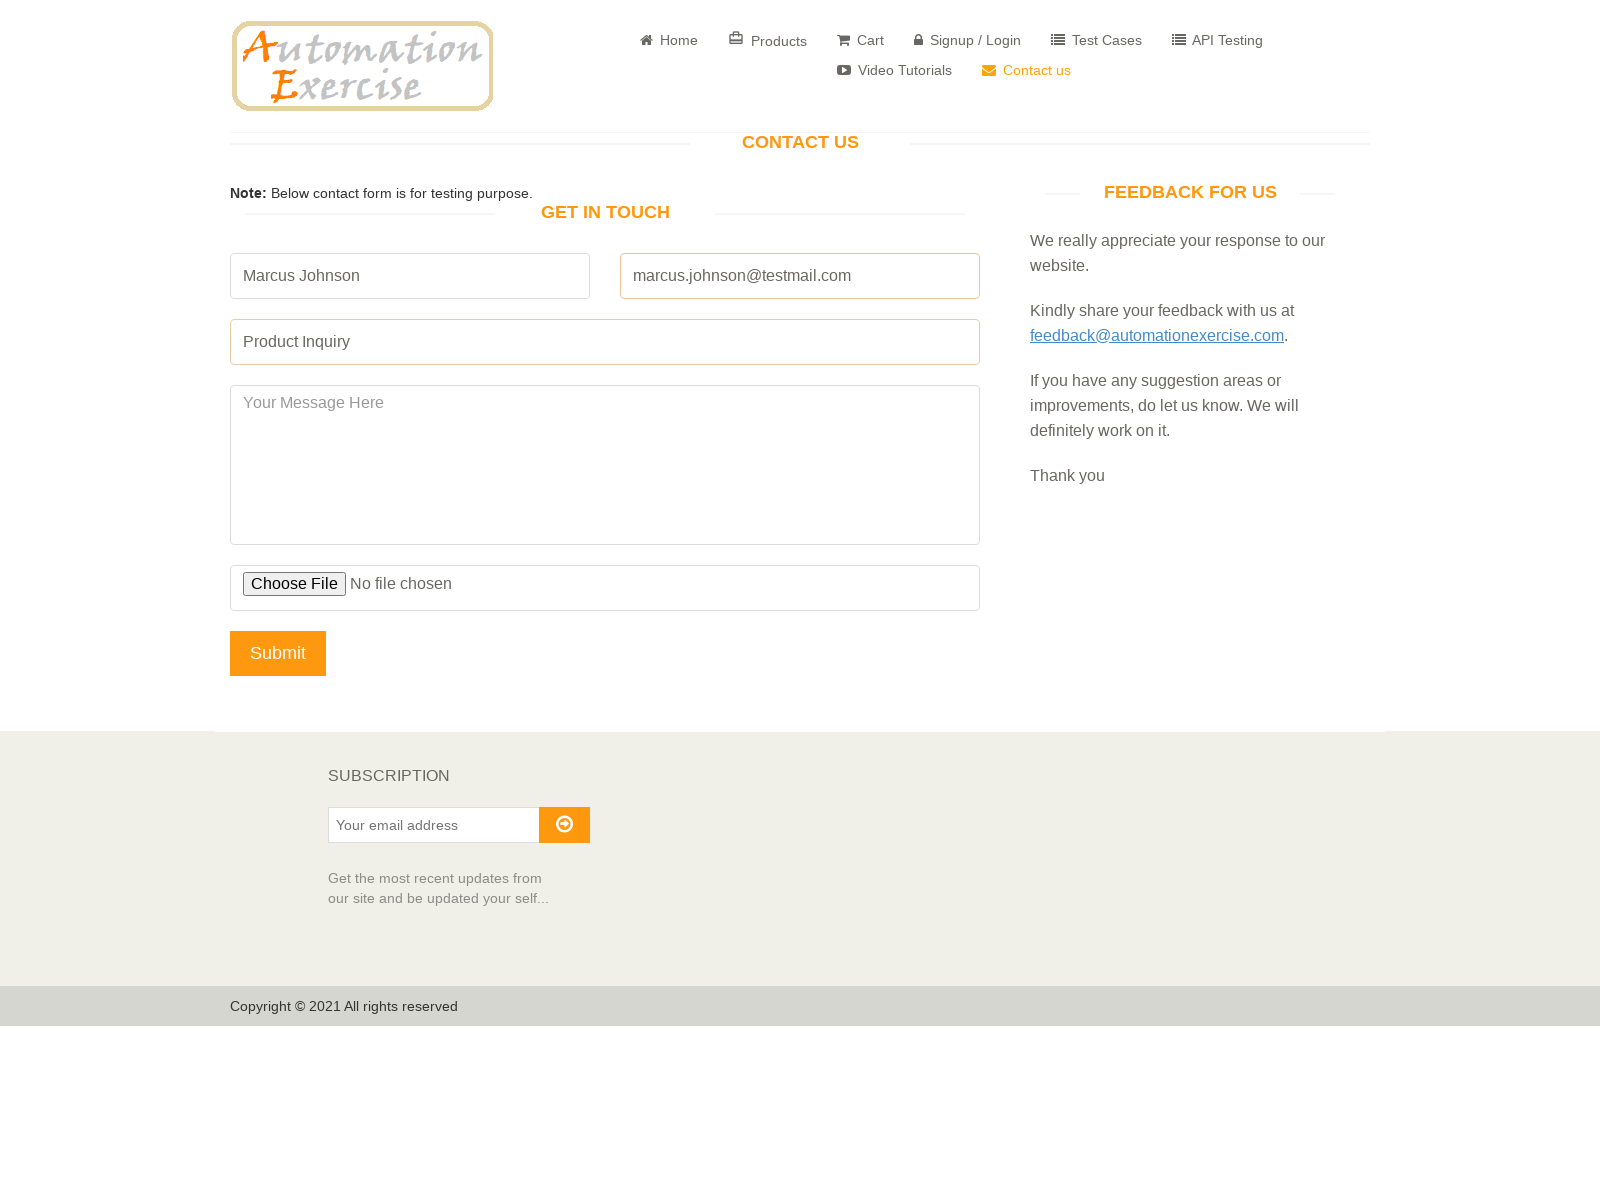

Filled in message field with test message on internal:attr=[placeholder="Your Message Here"i]
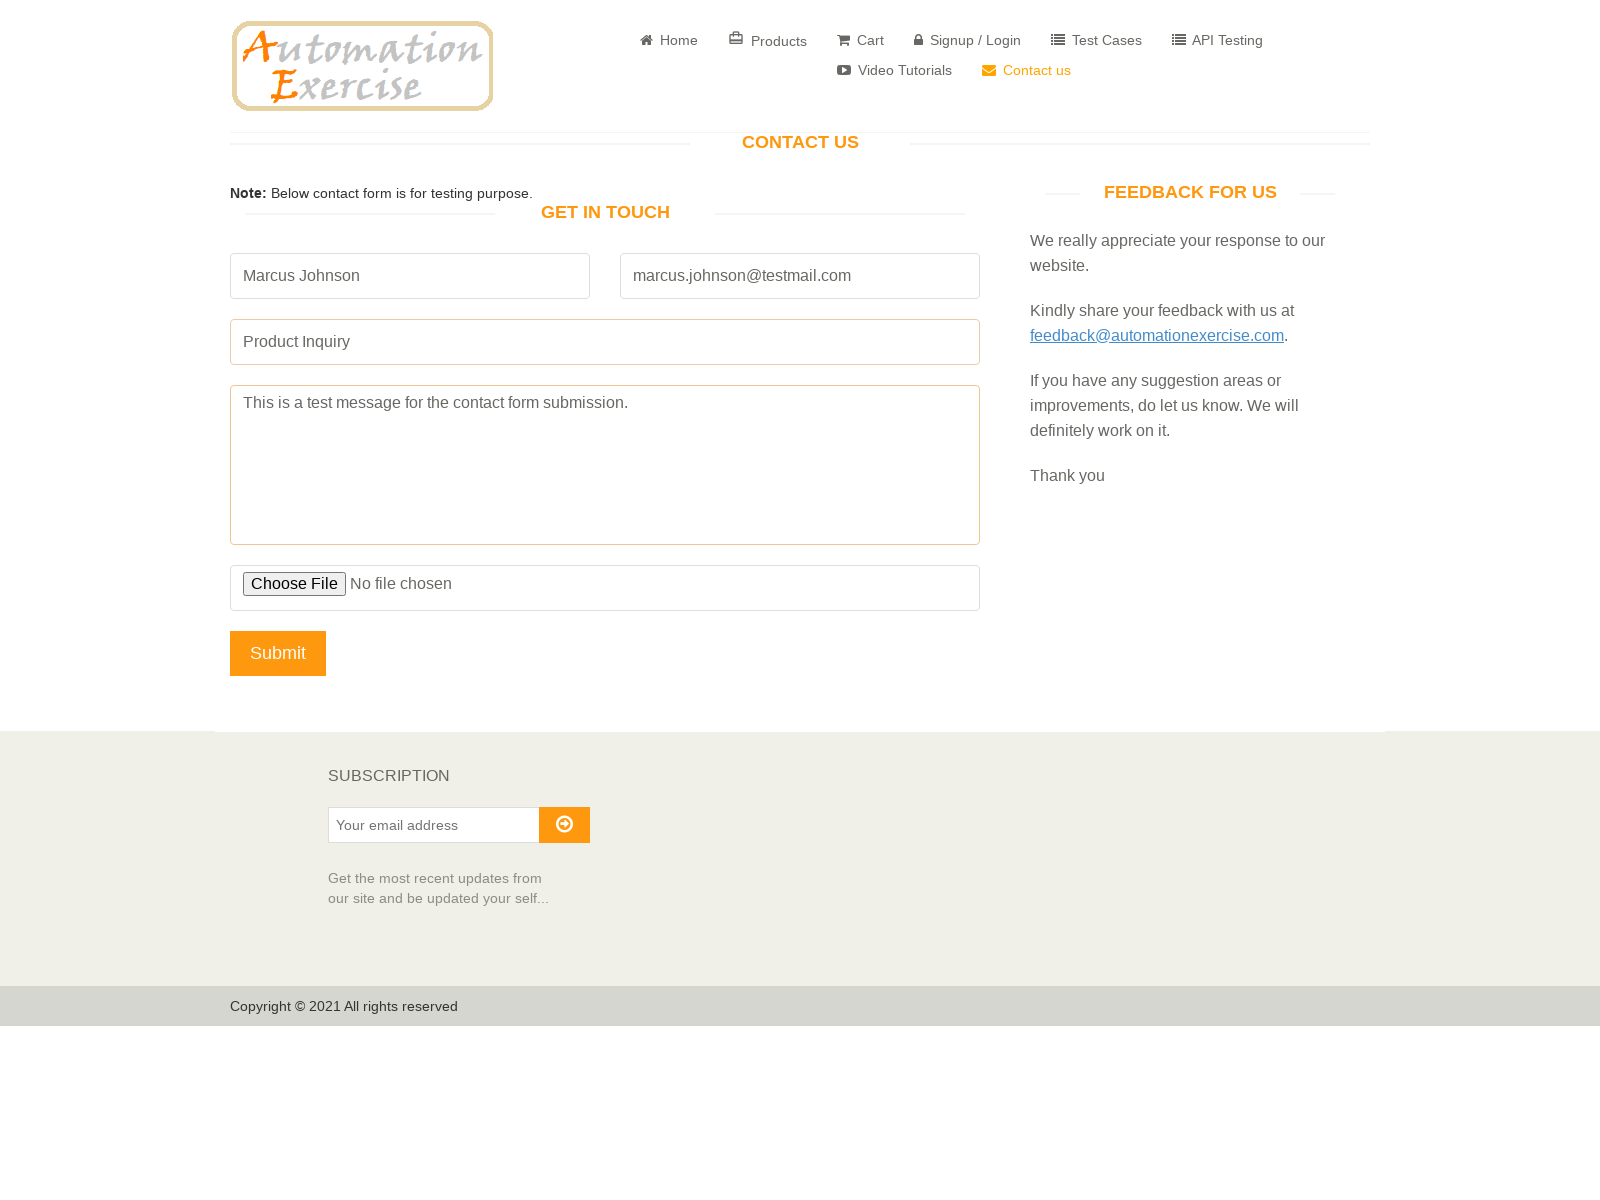

Set up dialog handler to accept confirmation
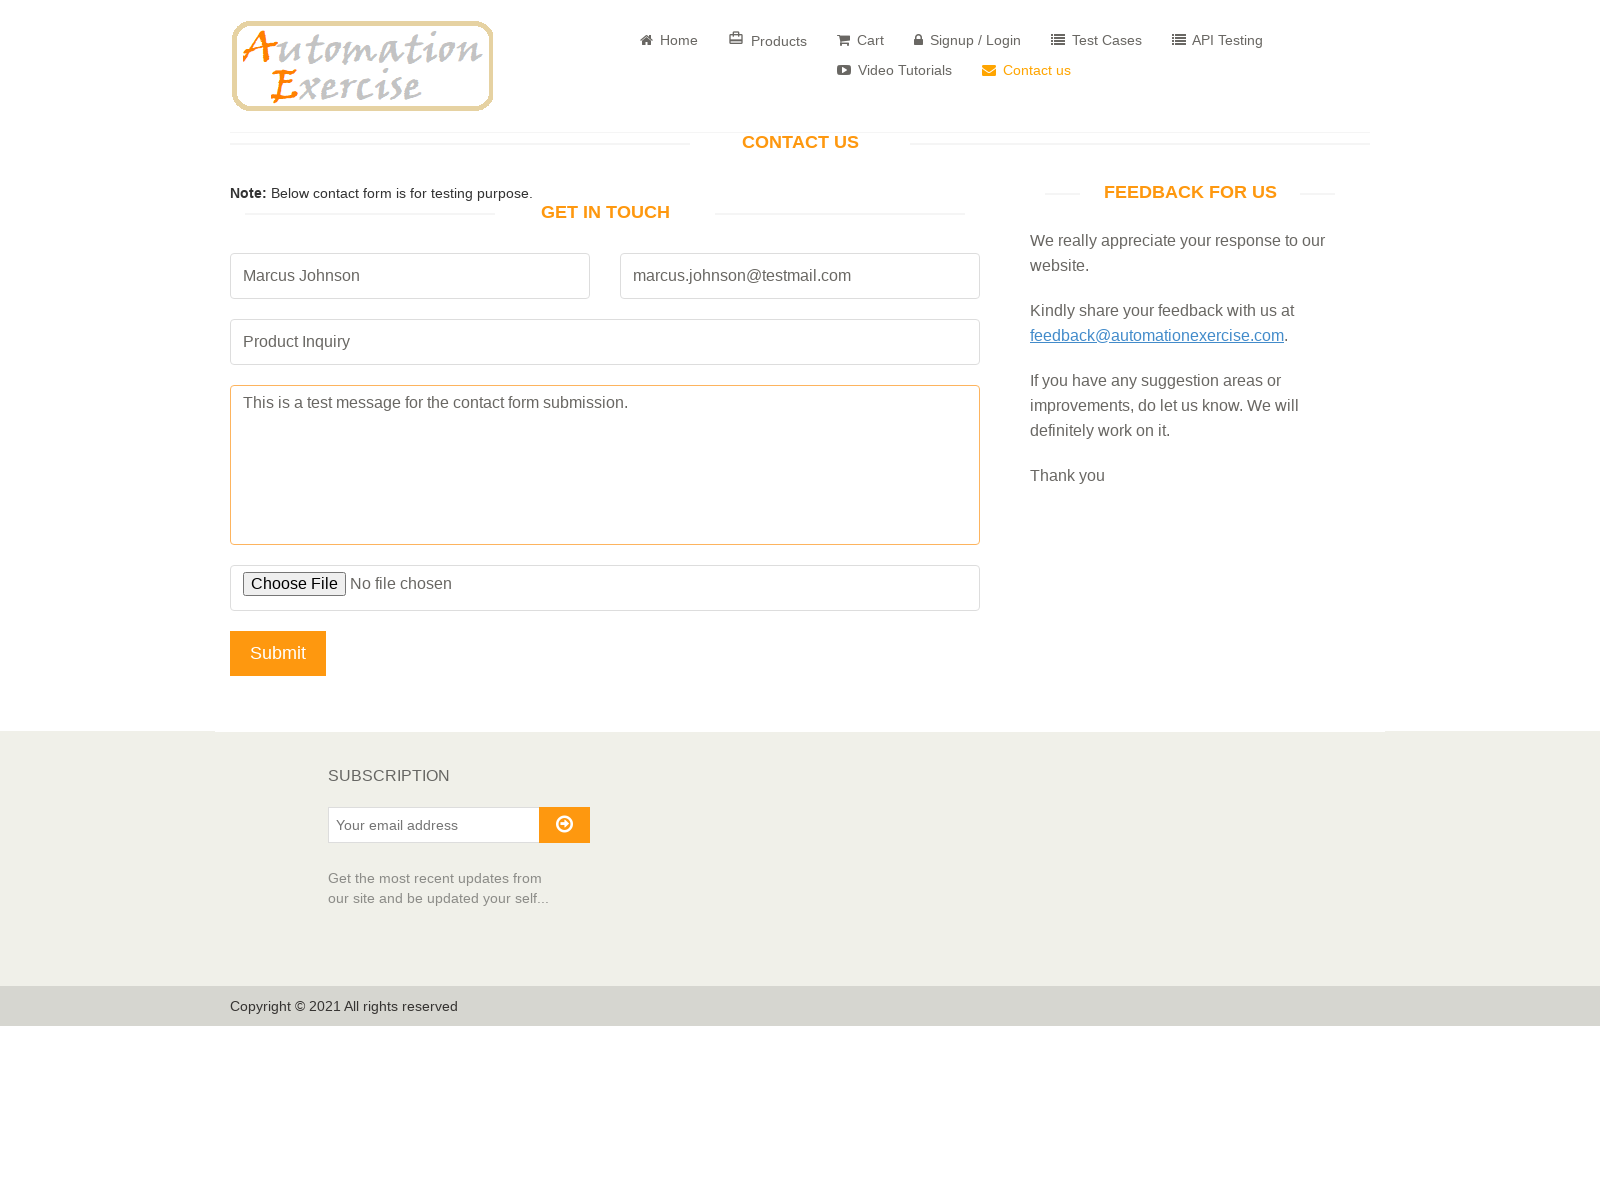

Clicked submit button to submit contact form at (278, 653) on input.btn.btn-primary
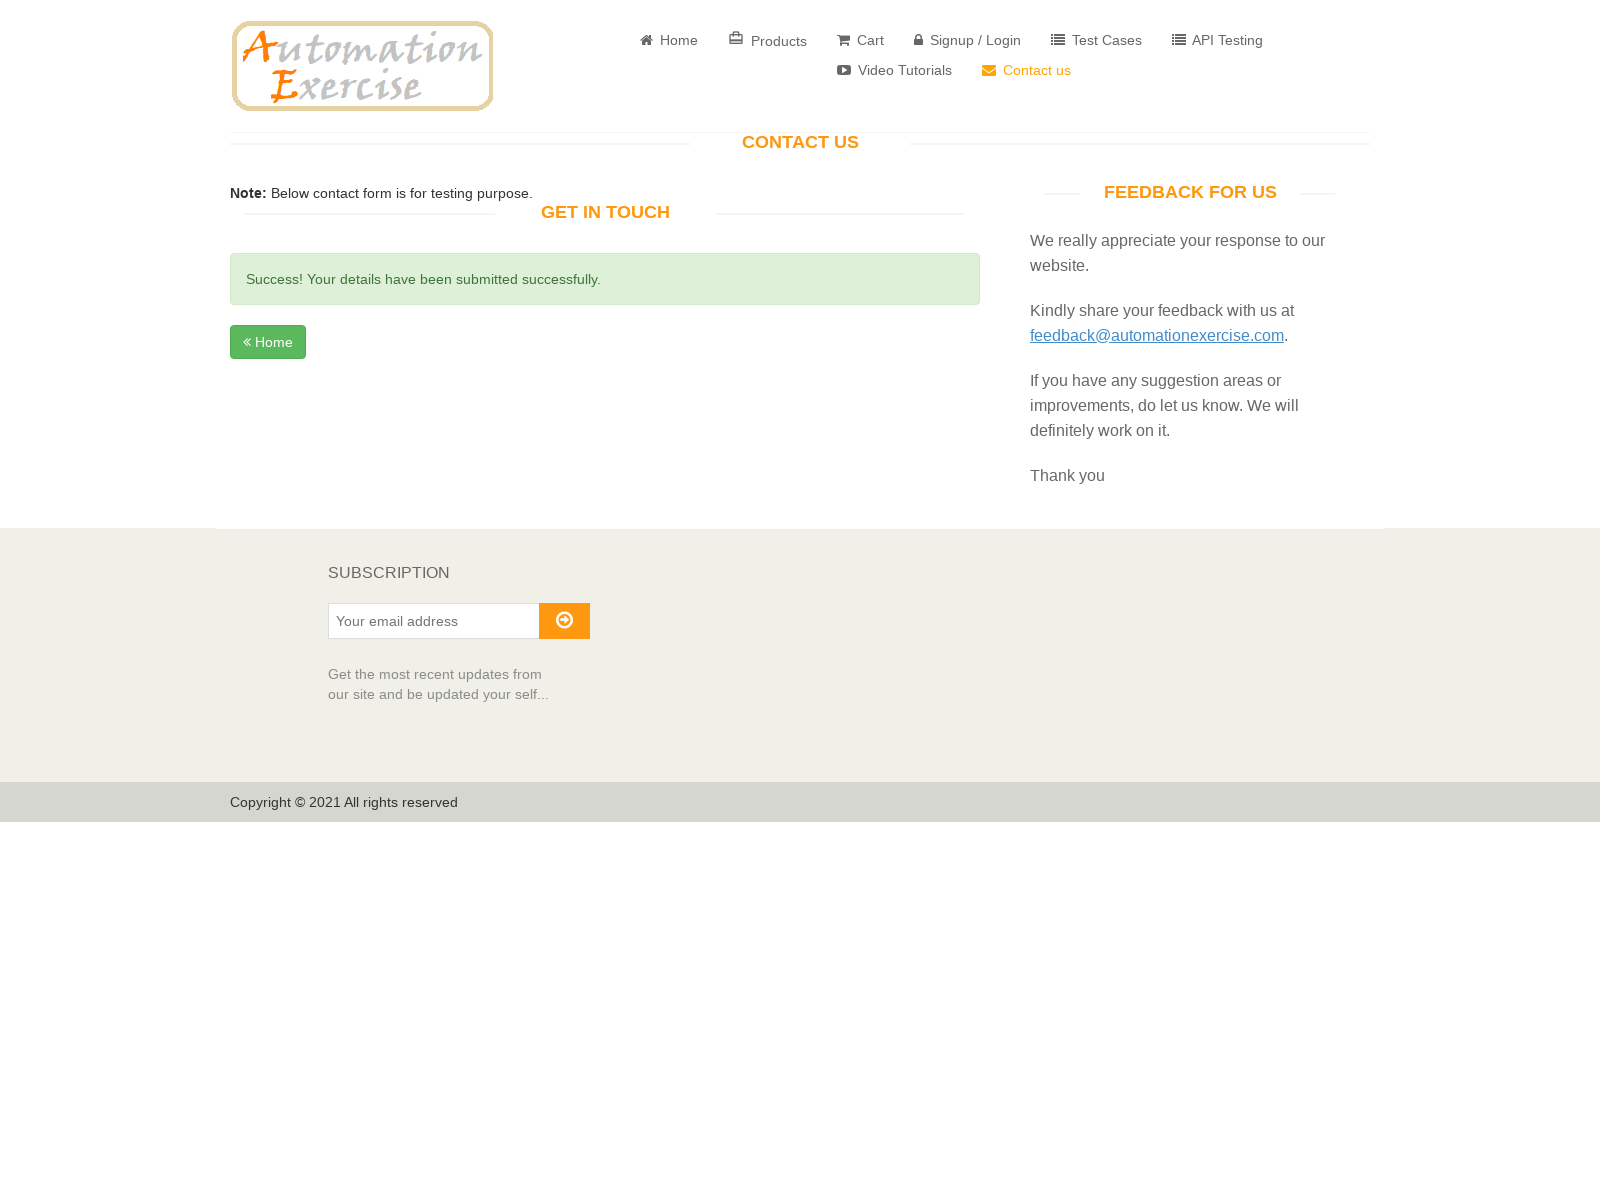

Waited for success message to be visible
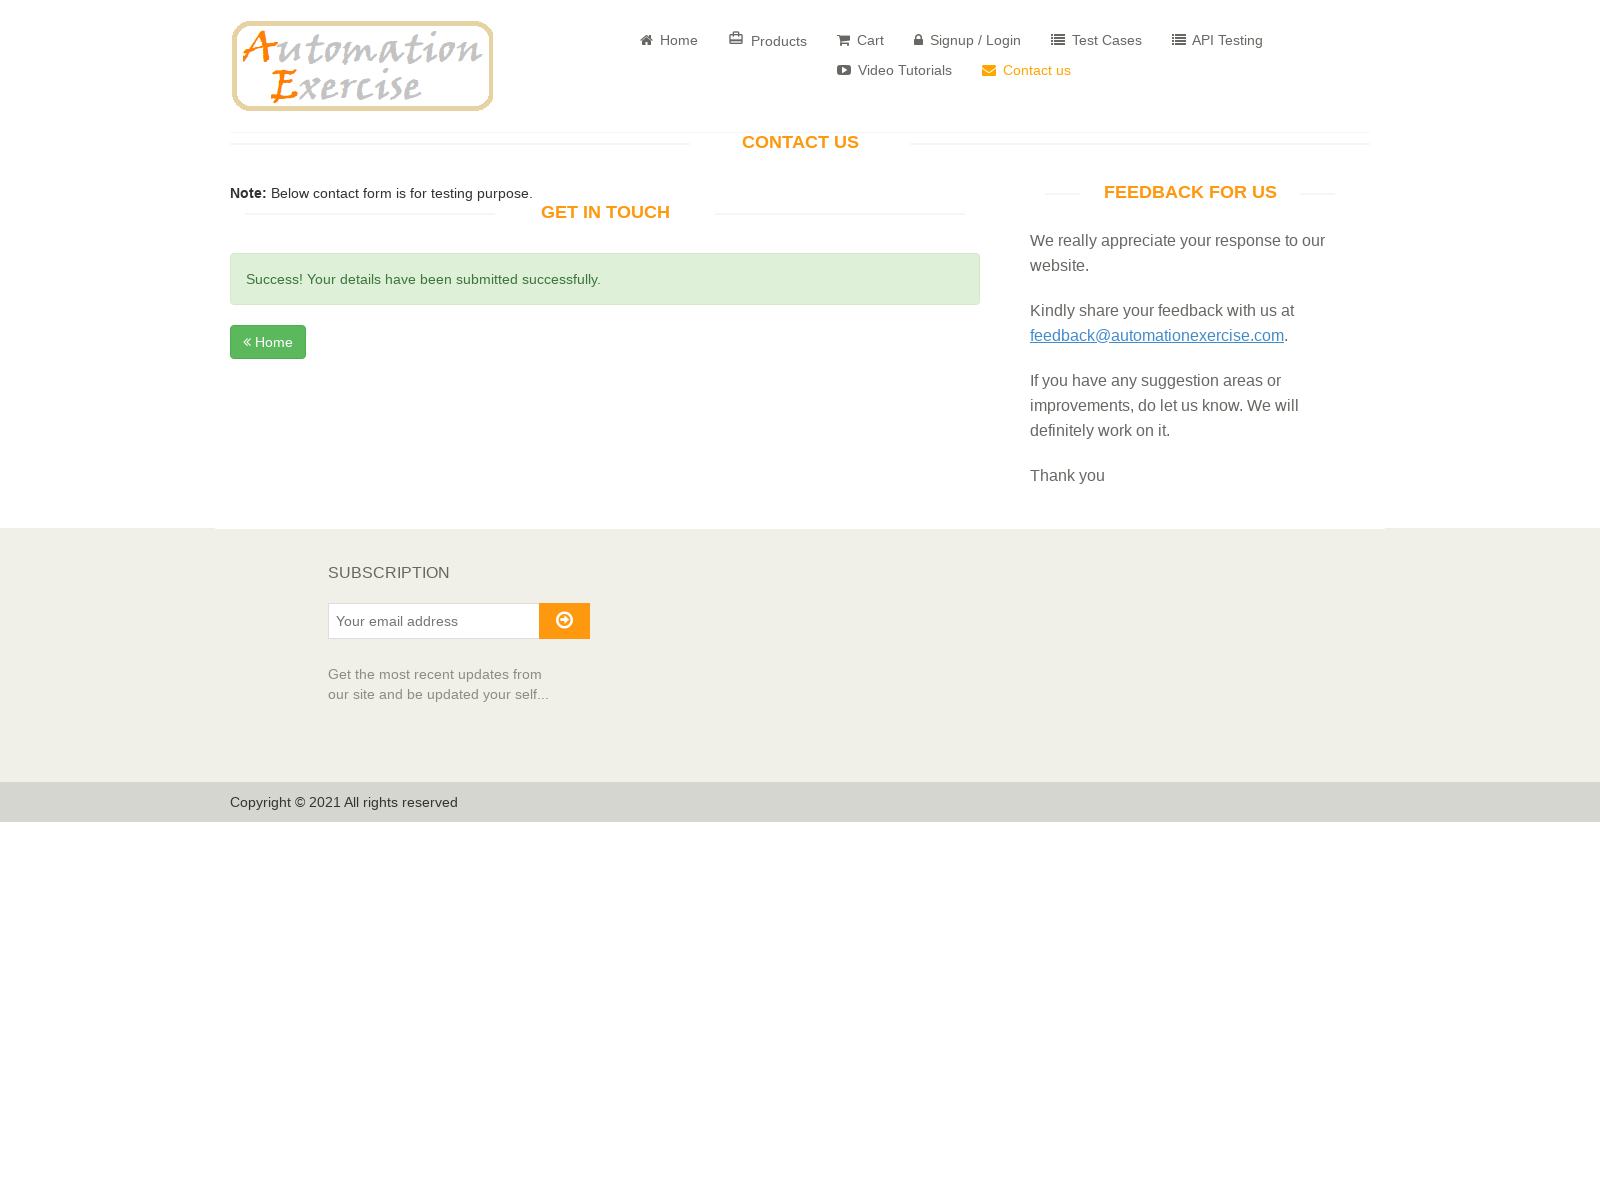

Clicked home button to return to homepage at (268, 342) on a.btn.btn-success
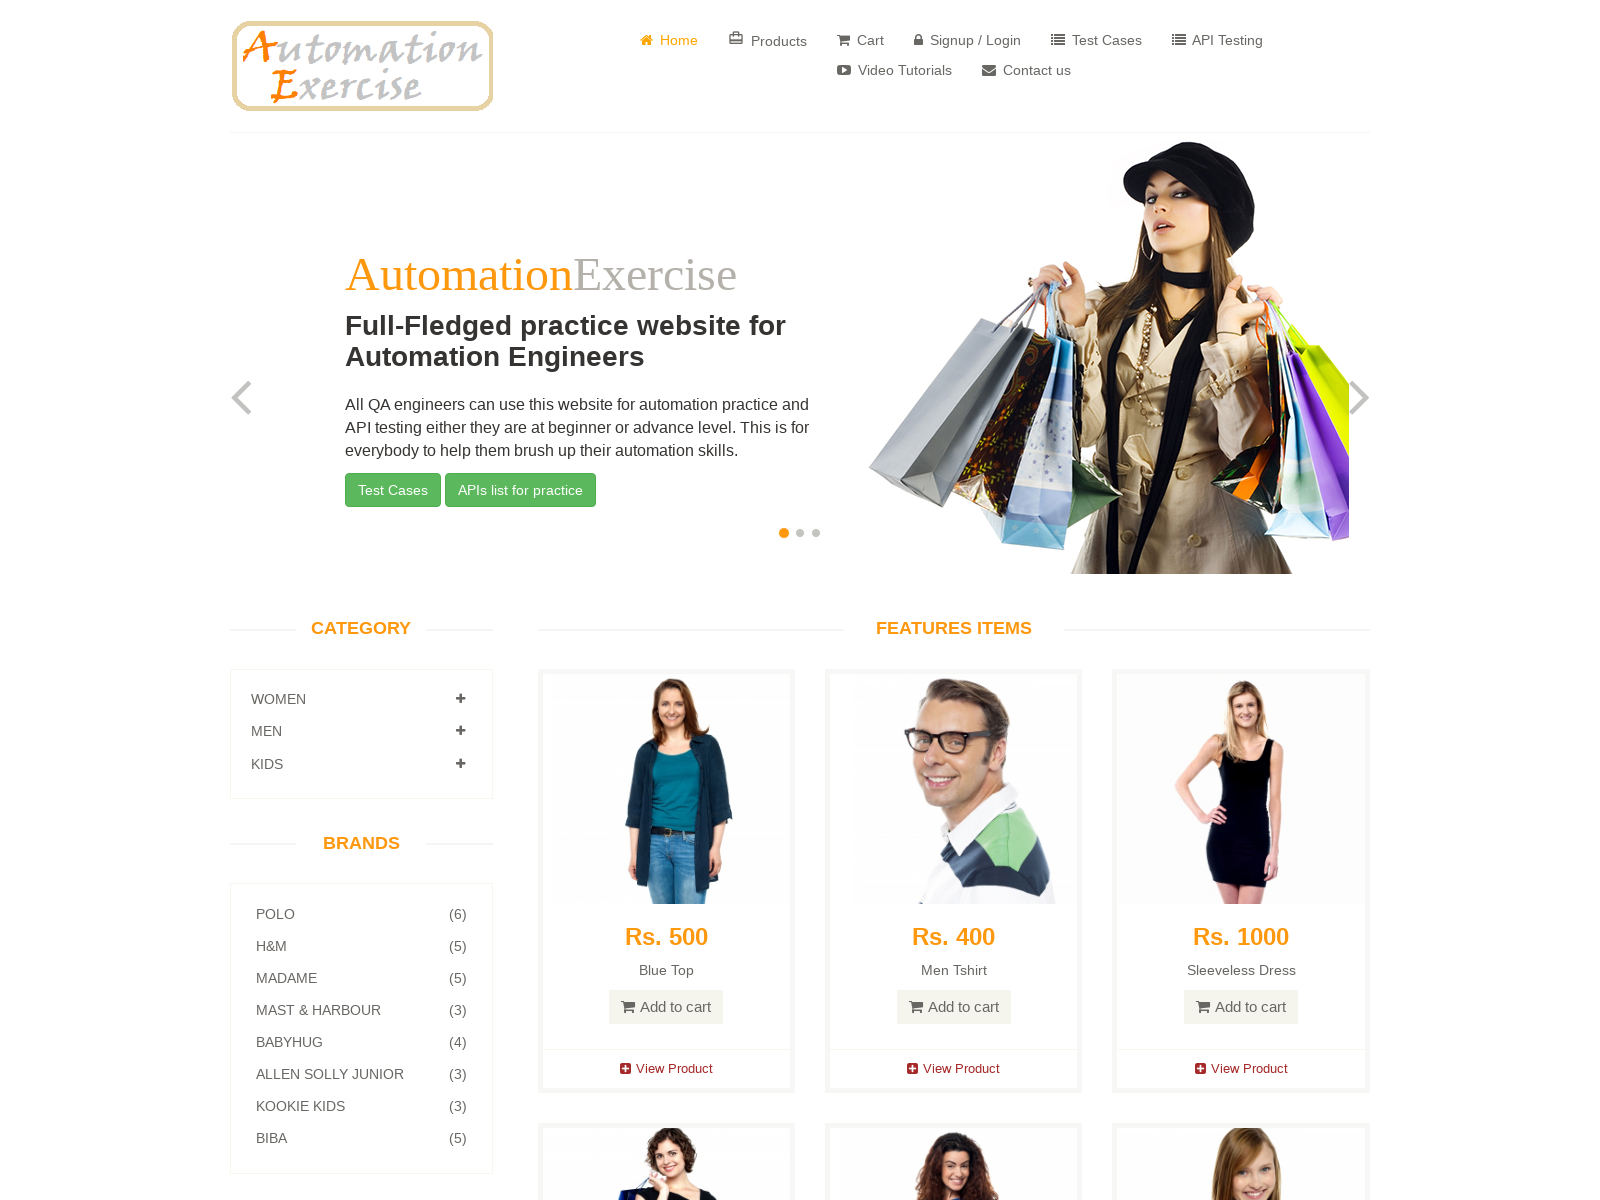

Navigation to homepage completed
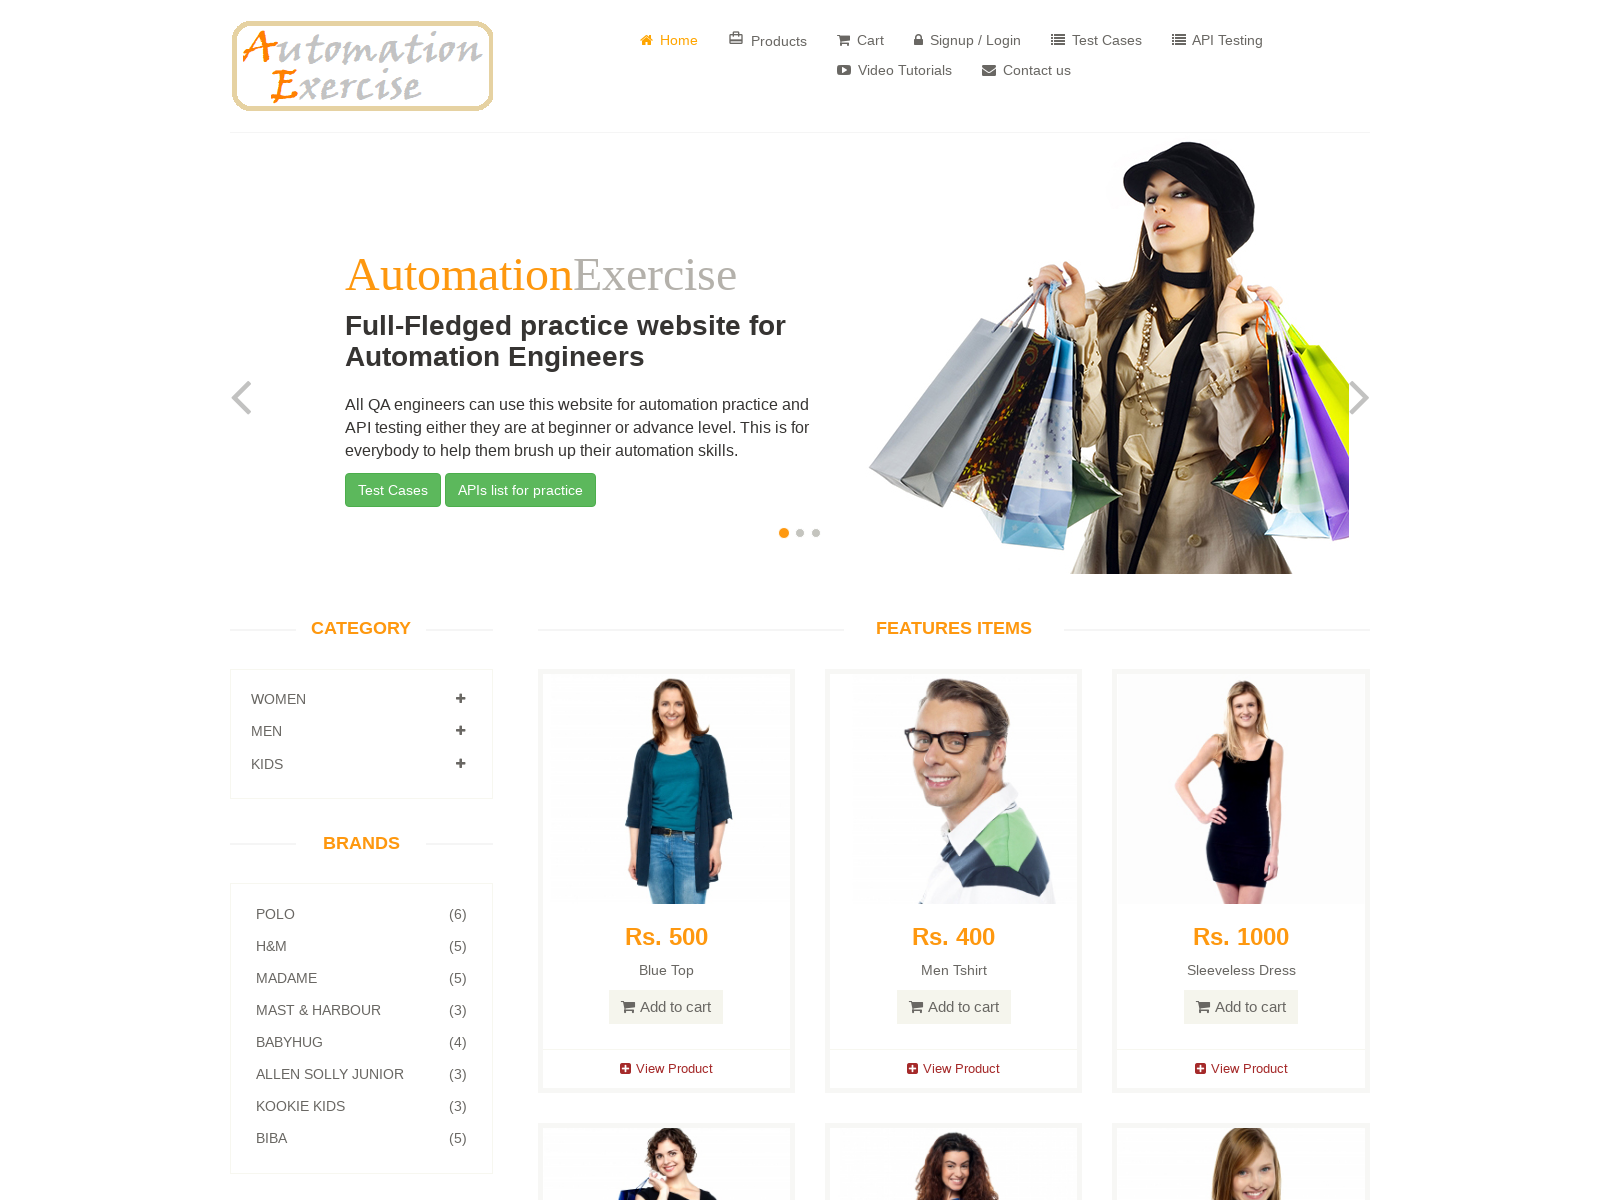

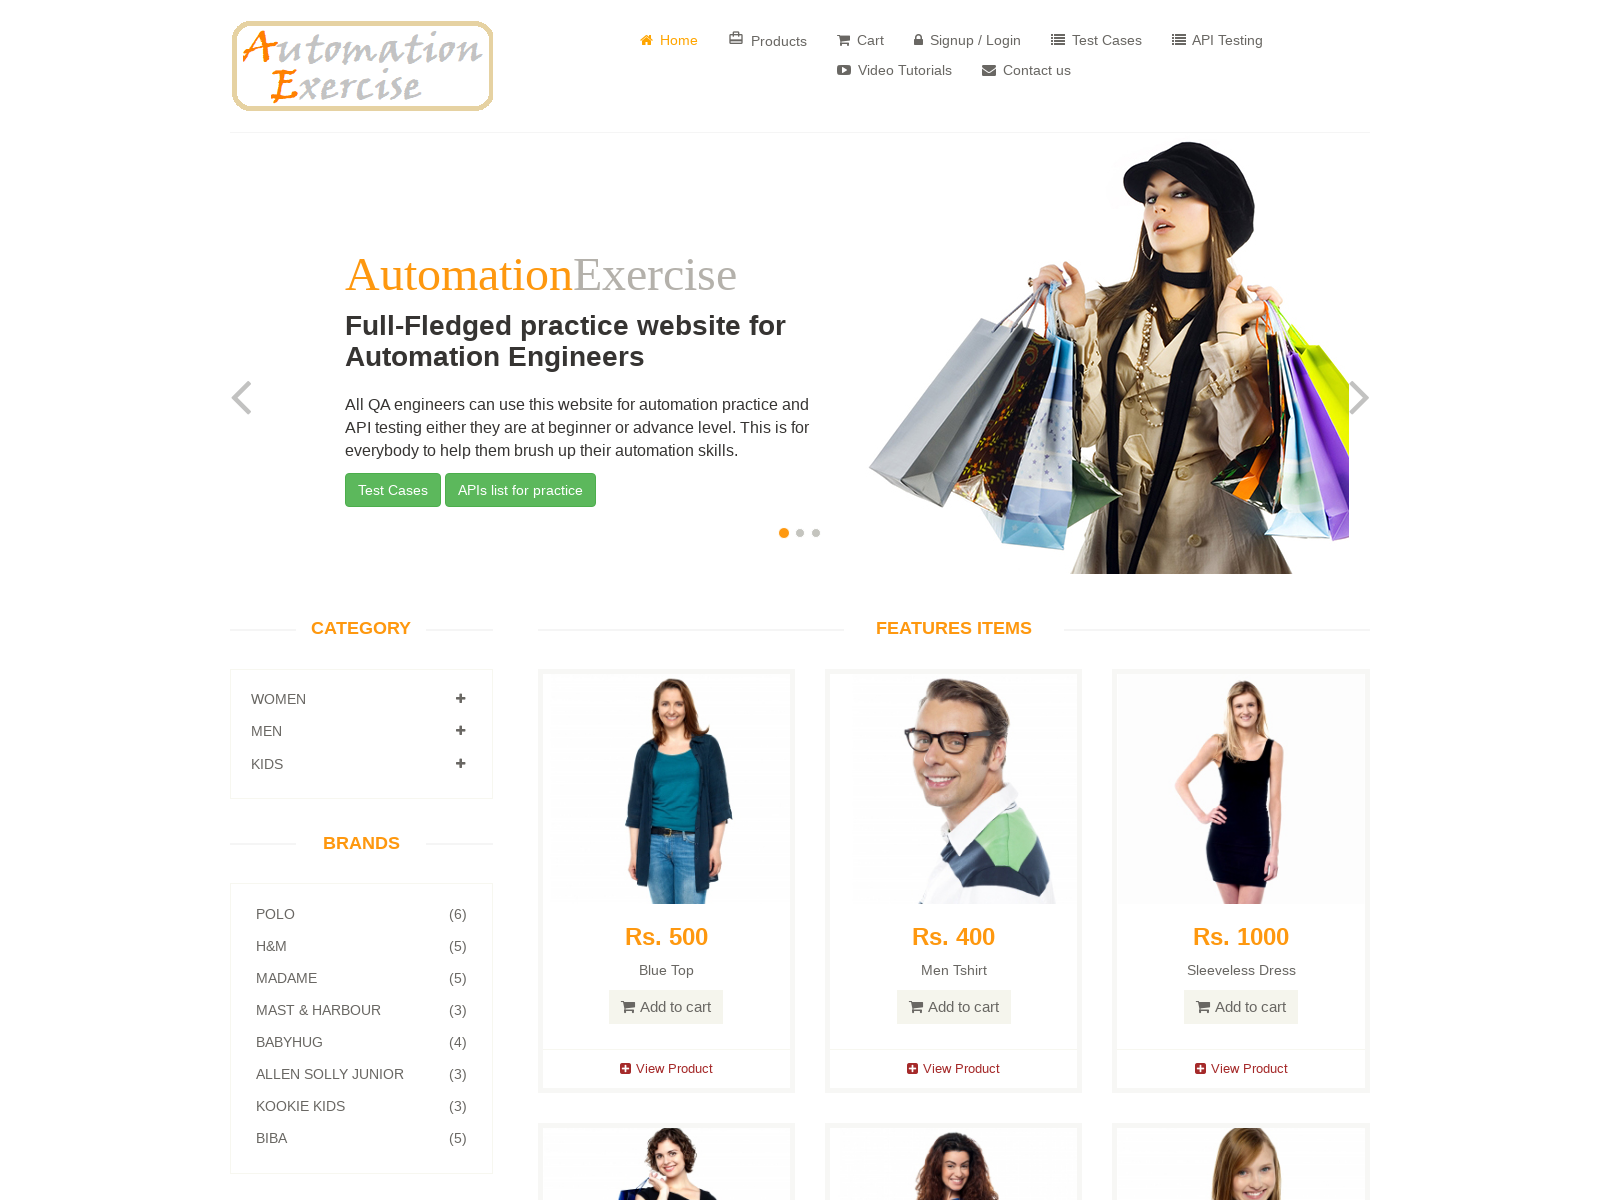